Navigates to the Applitools demo login page and clicks the log-in button to proceed to the app page. This is a demo site that doesn't require actual credentials.

Starting URL: https://demo.applitools.com

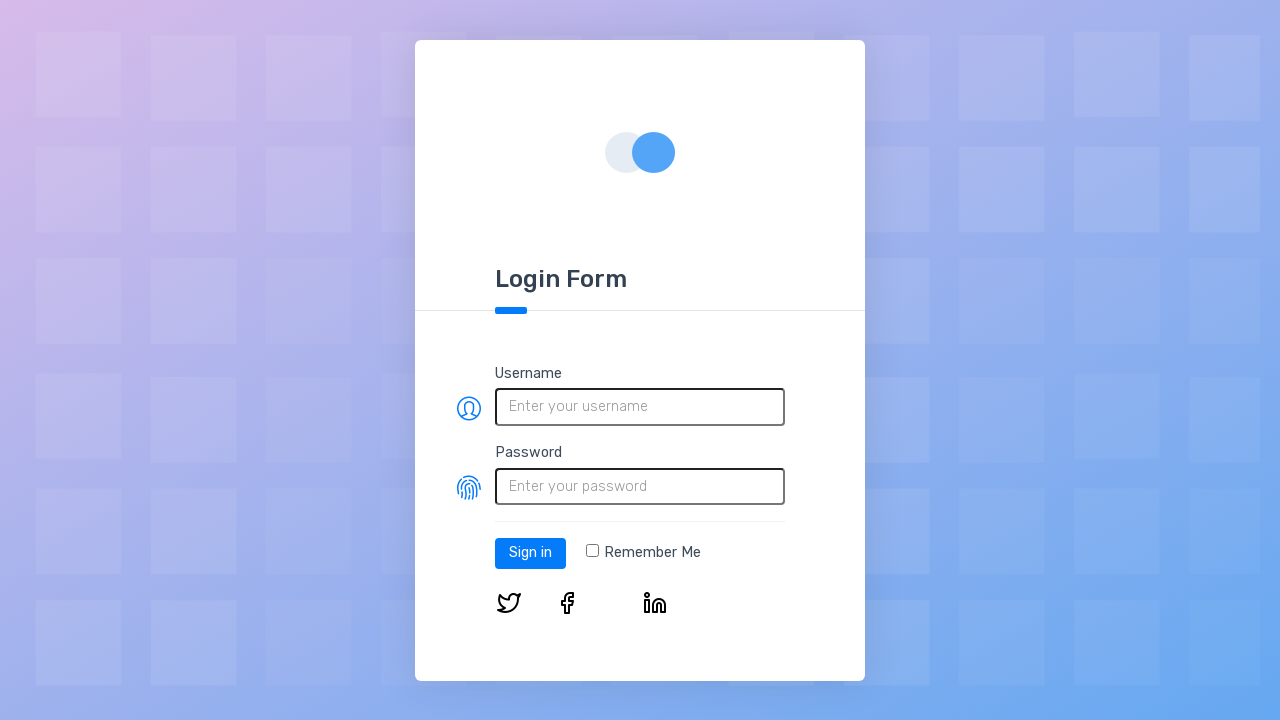

Login page loaded and log-in button is visible
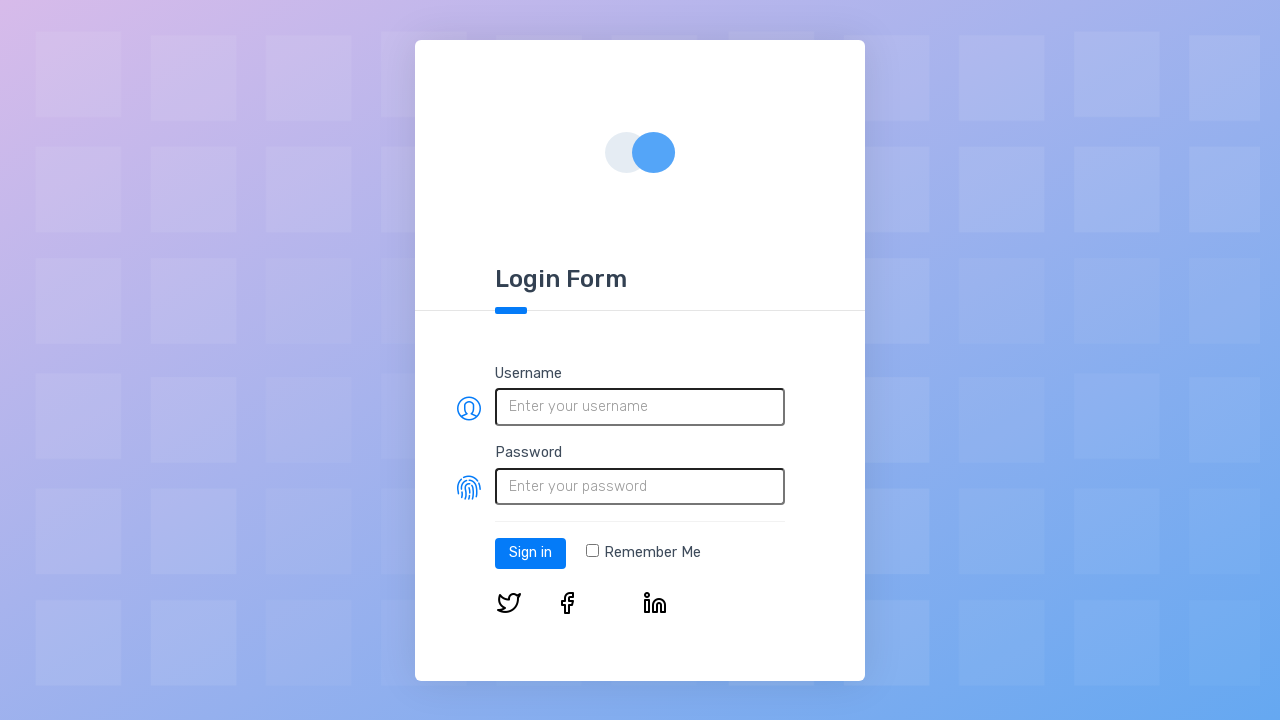

Clicked log-in button to proceed to app page at (530, 553) on #log-in
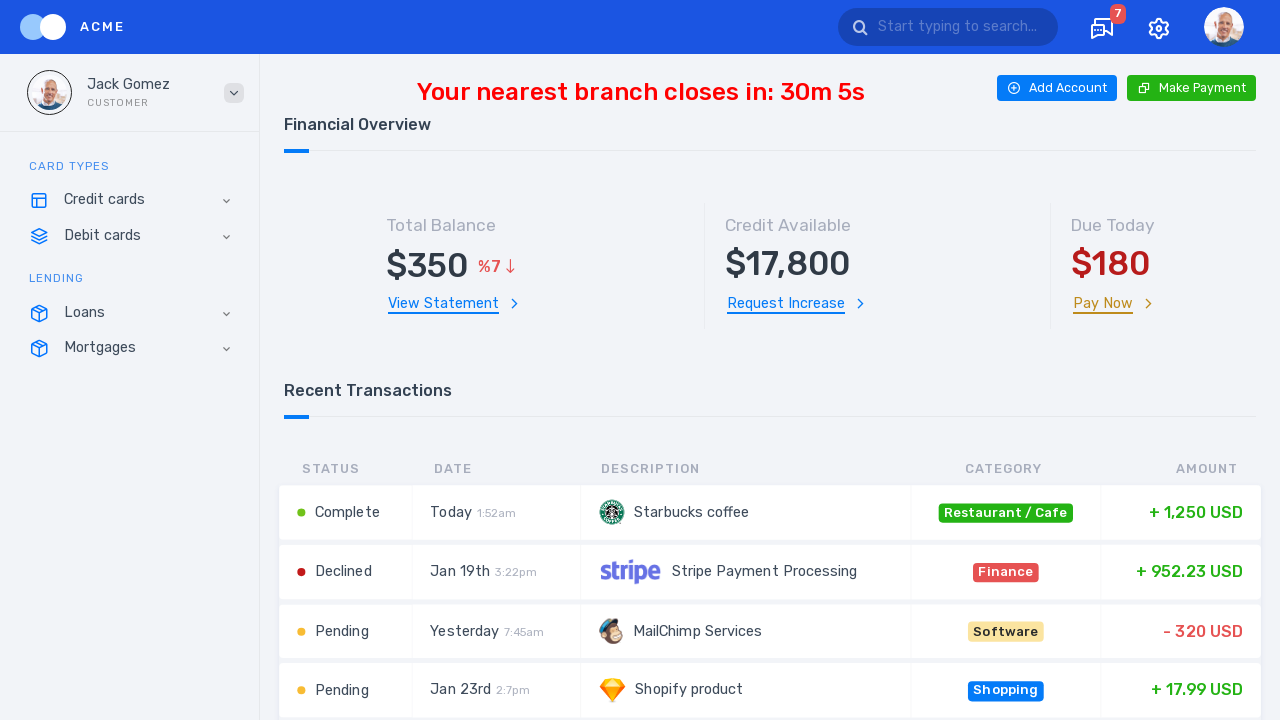

App page loaded successfully after login
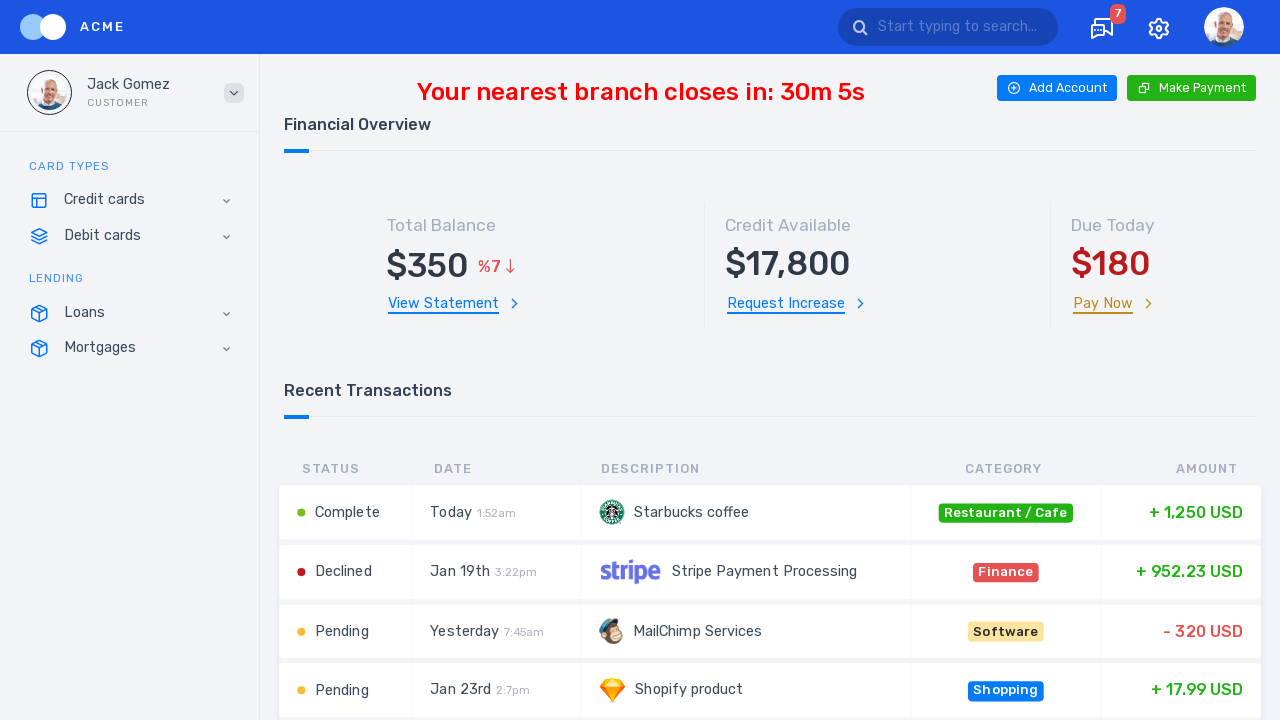

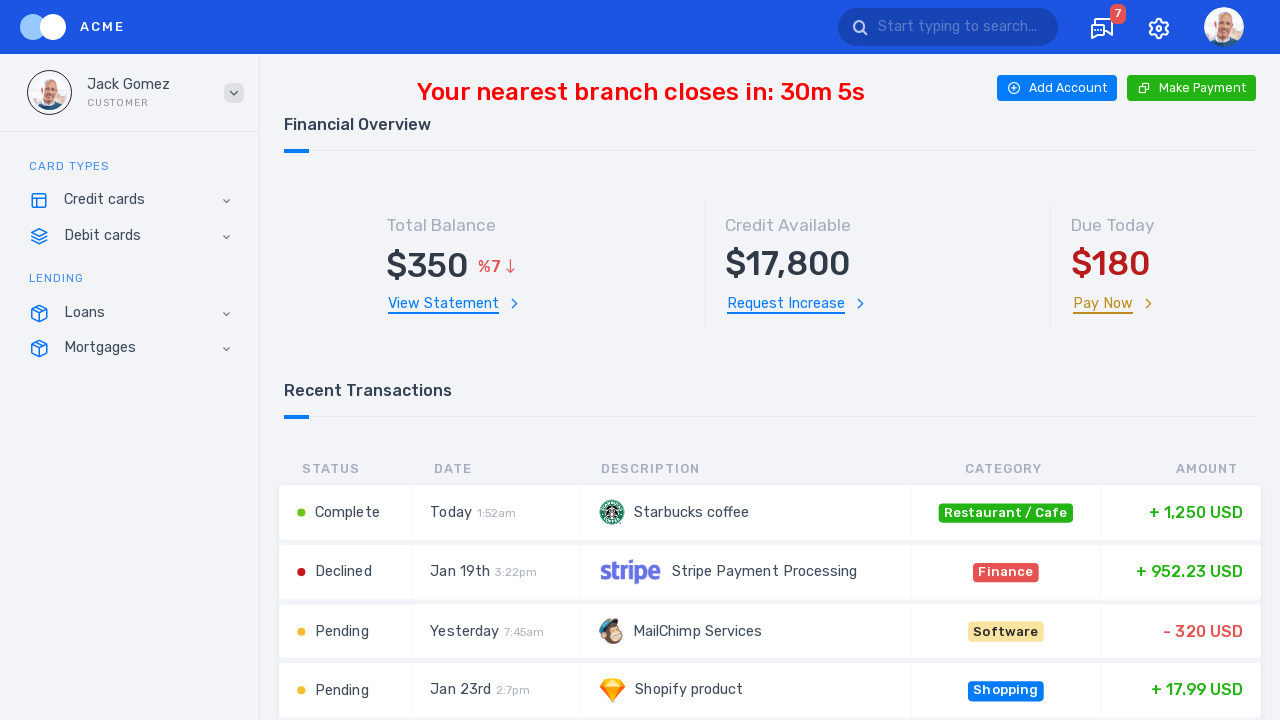